Searches for a city (Manaus) on the Brazilian National Meteorological Institute portal, navigates to the weather forecast page, and views the 5-day forecast by clicking the "next days" button and switching to the new tab.

Starting URL: https://portal.inmet.gov.br/

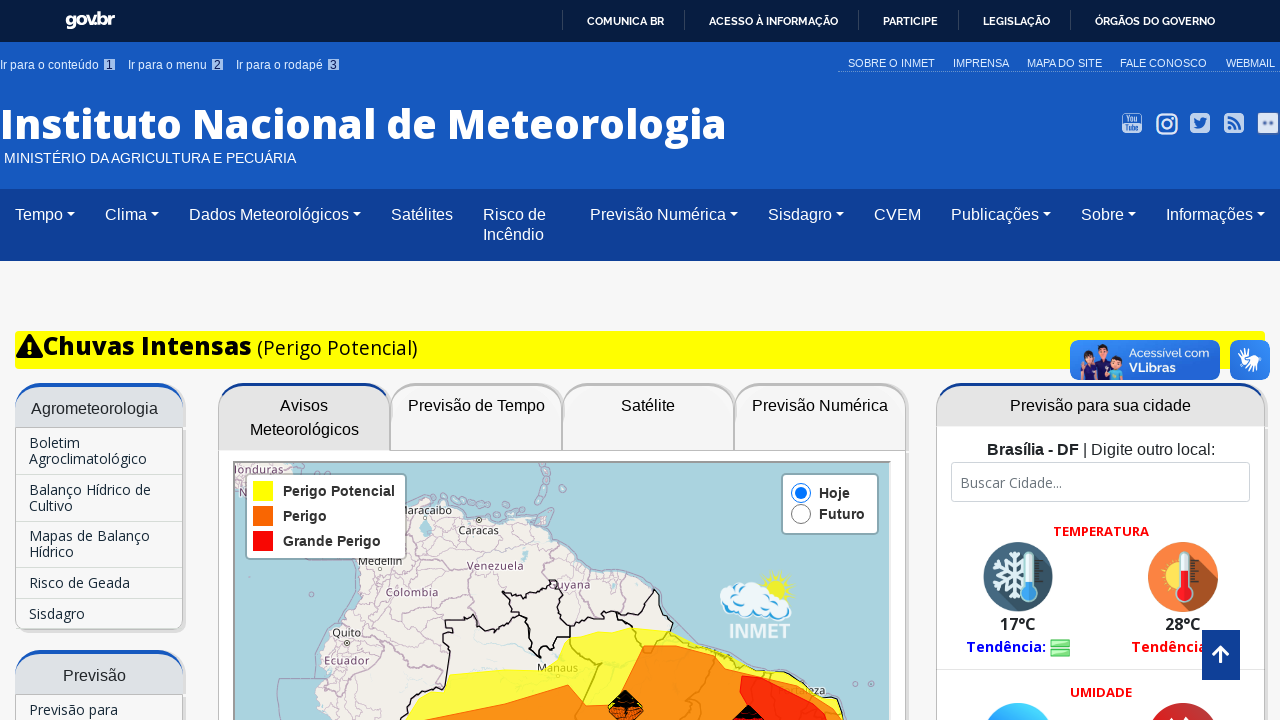

Search input field loaded on INMET portal
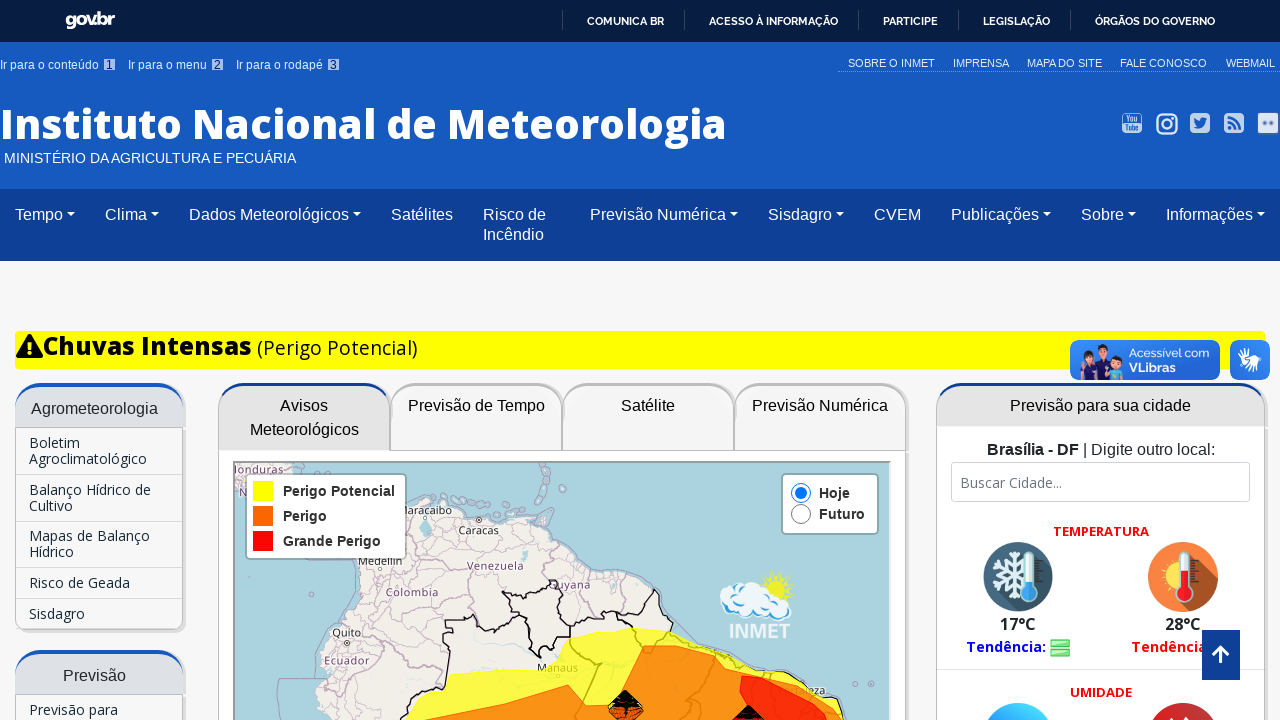

Entered 'Manaus' in search field on //*[@id="search"]
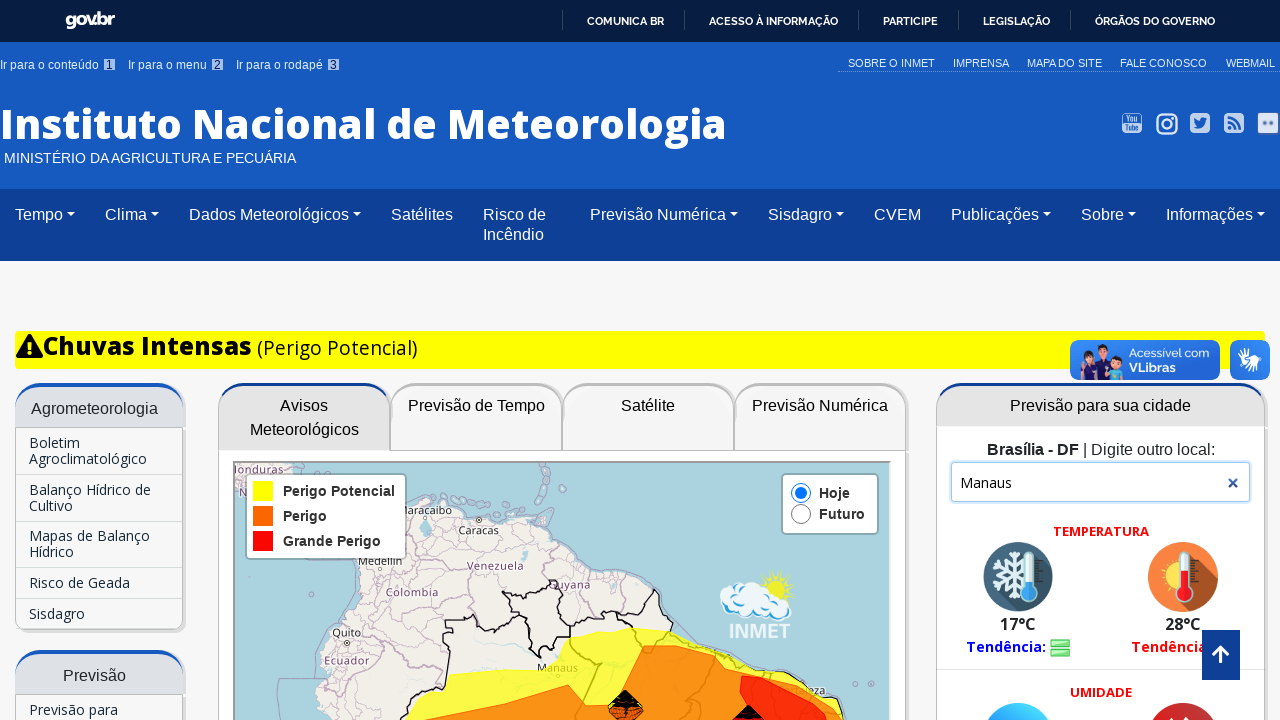

Waited for search suggestions to load
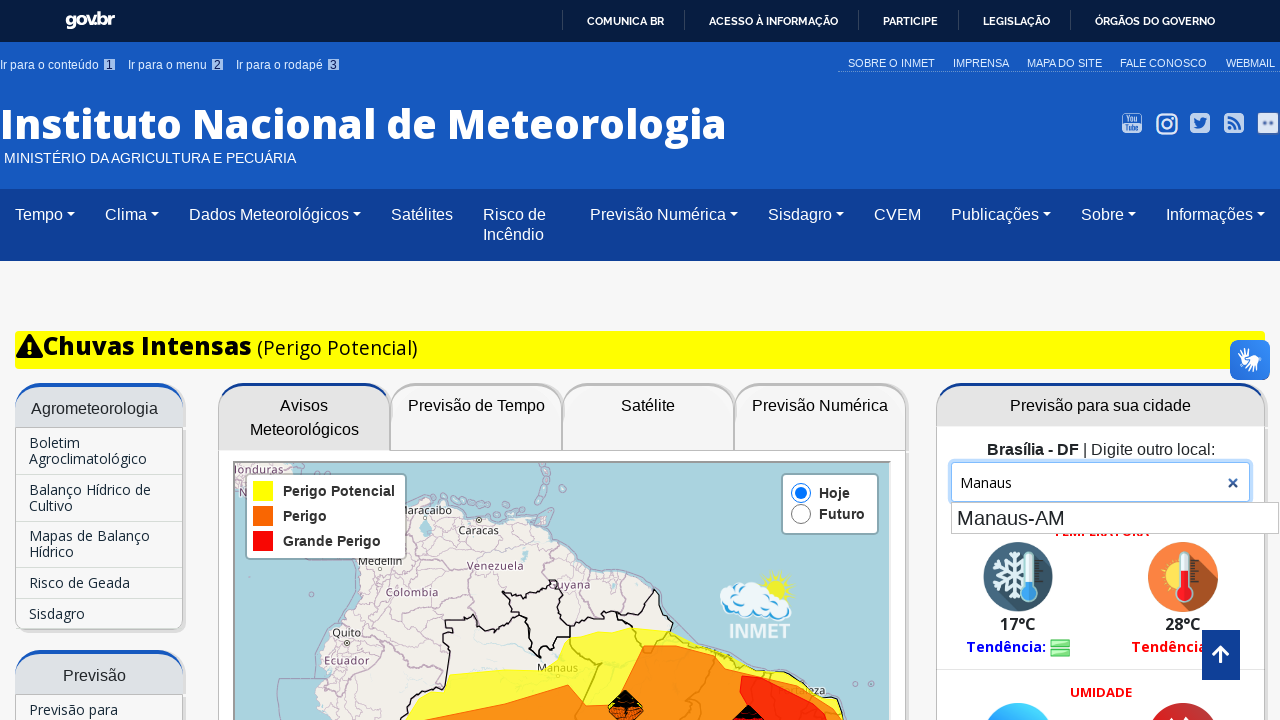

Scrolled down to view search suggestions
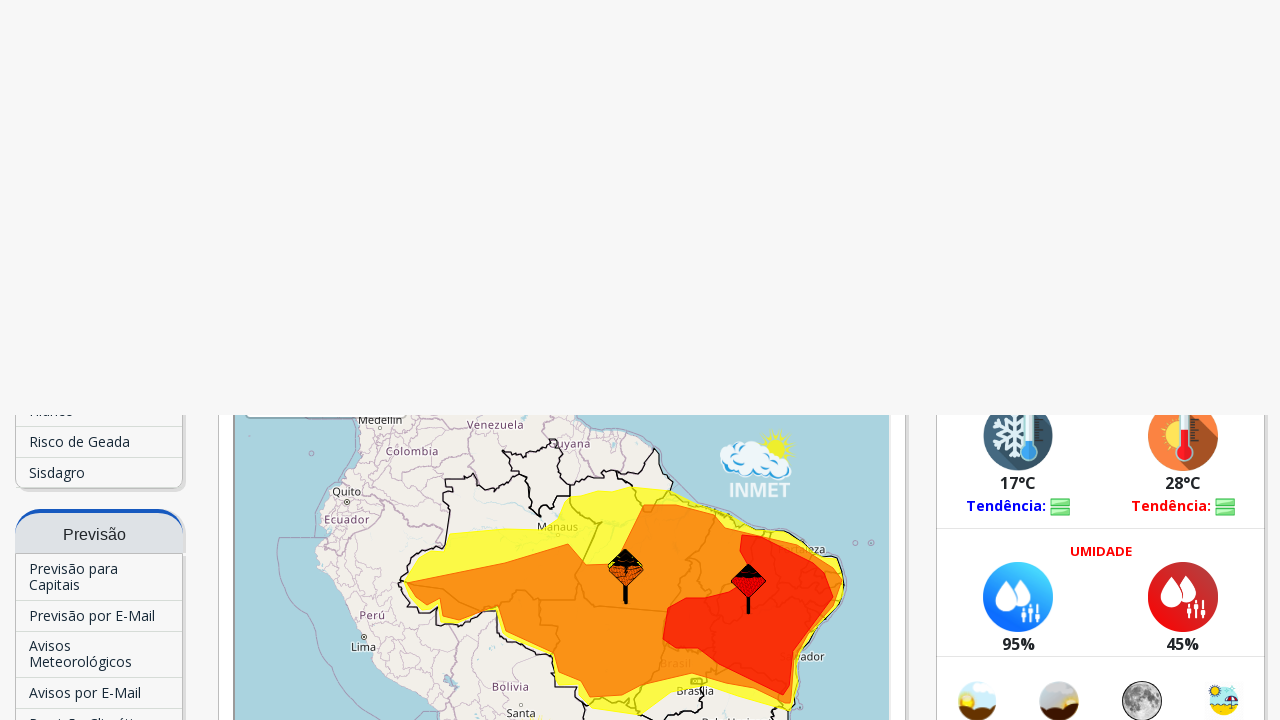

Waited for page scroll to complete
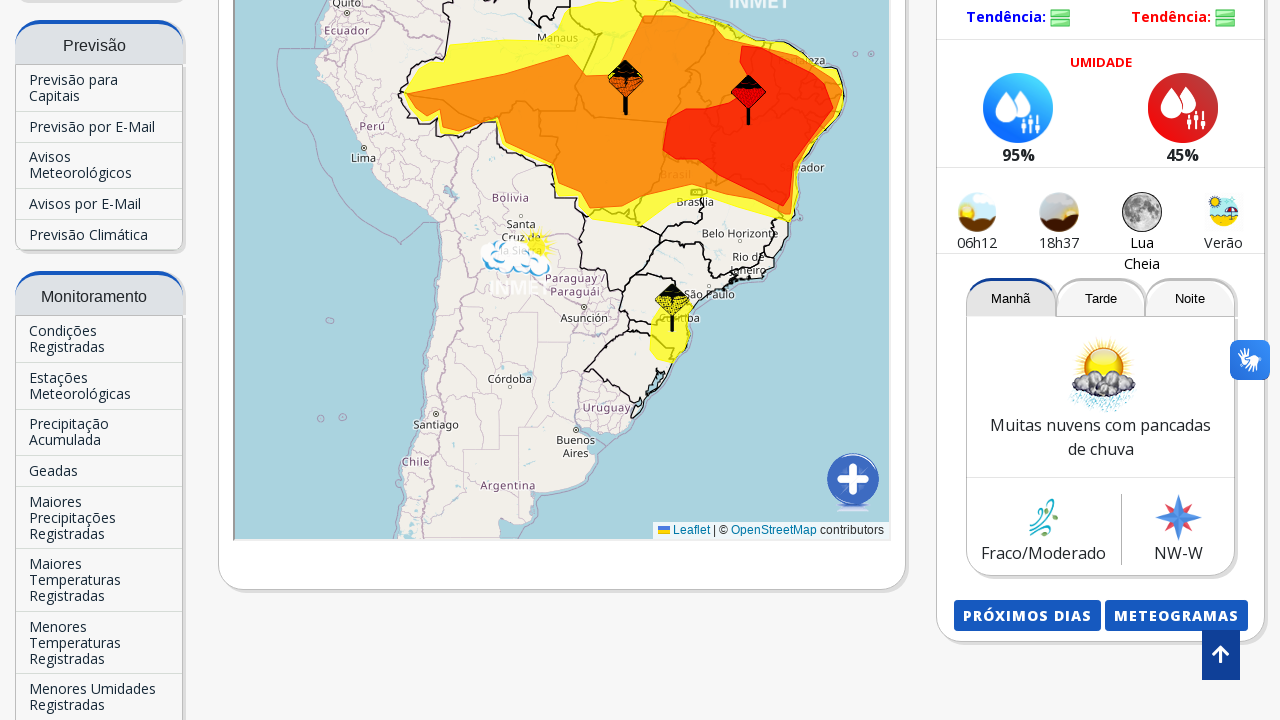

Pressed Enter to search for Manaus
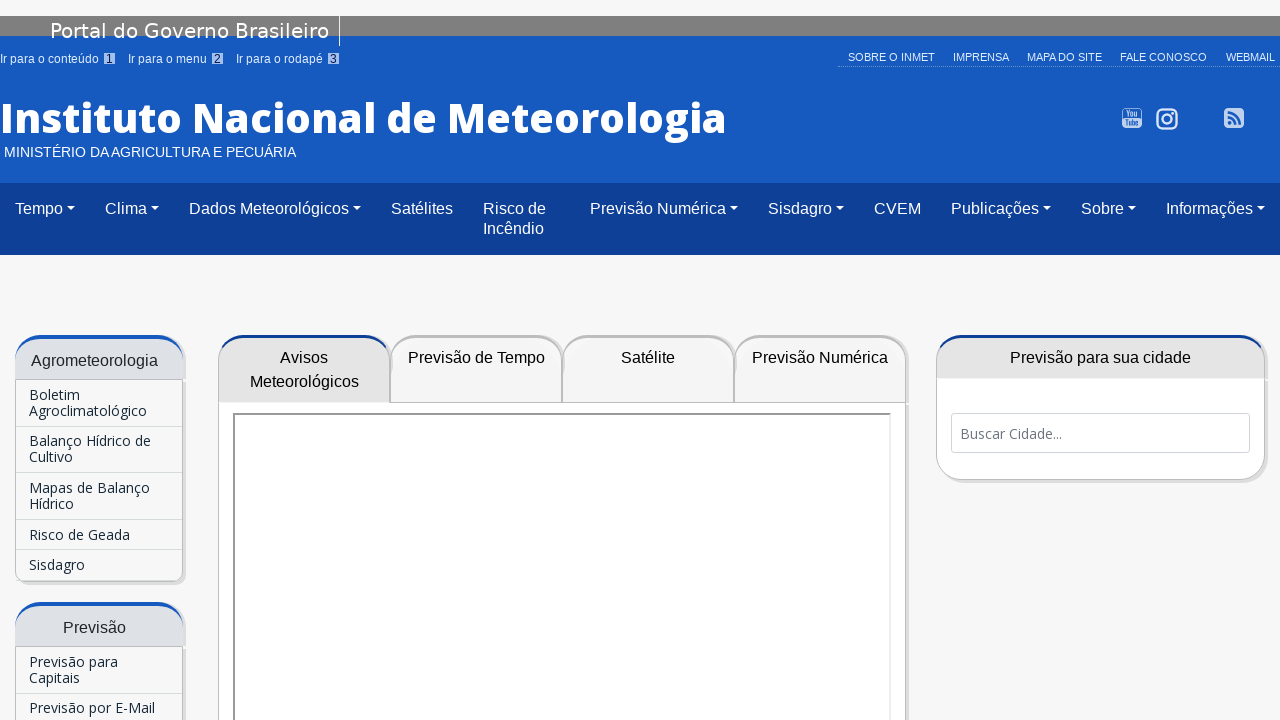

Waited for search results to load
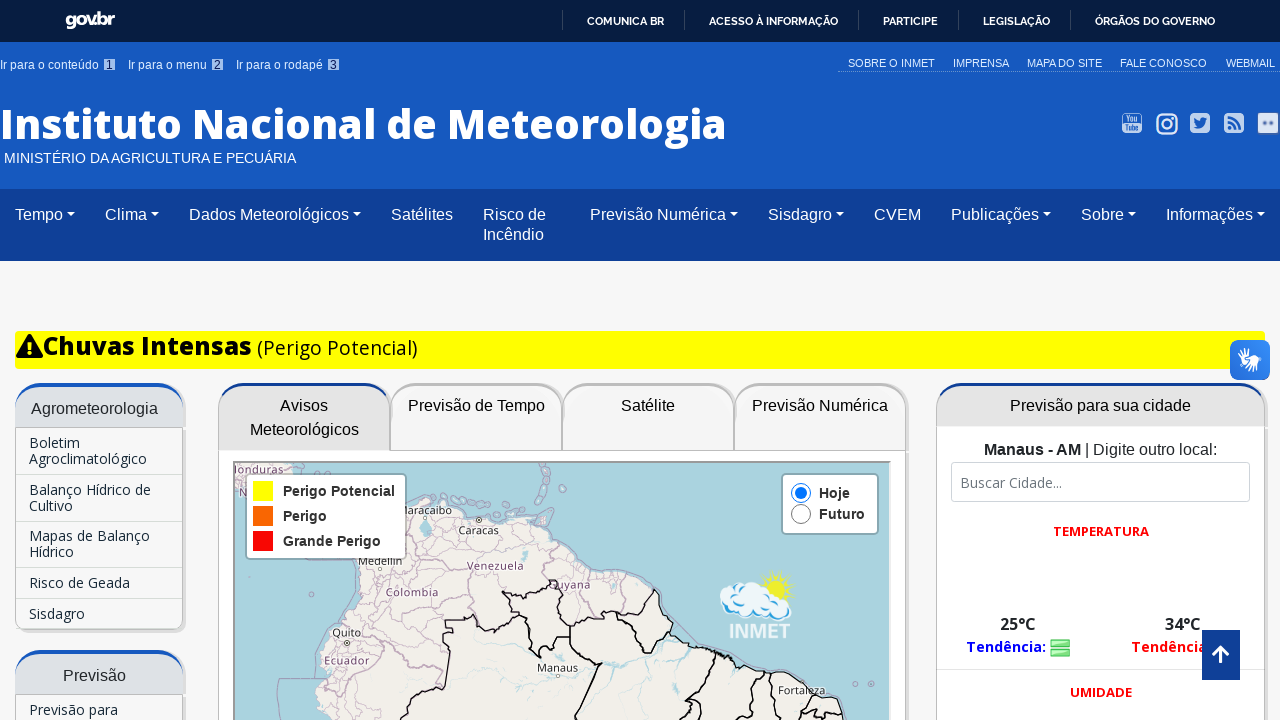

Clicked 'next days' forecast button to view 5-day forecast at (1027, 361) on xpath=//*[@id="previsao"]/div[3]/a[1]/button
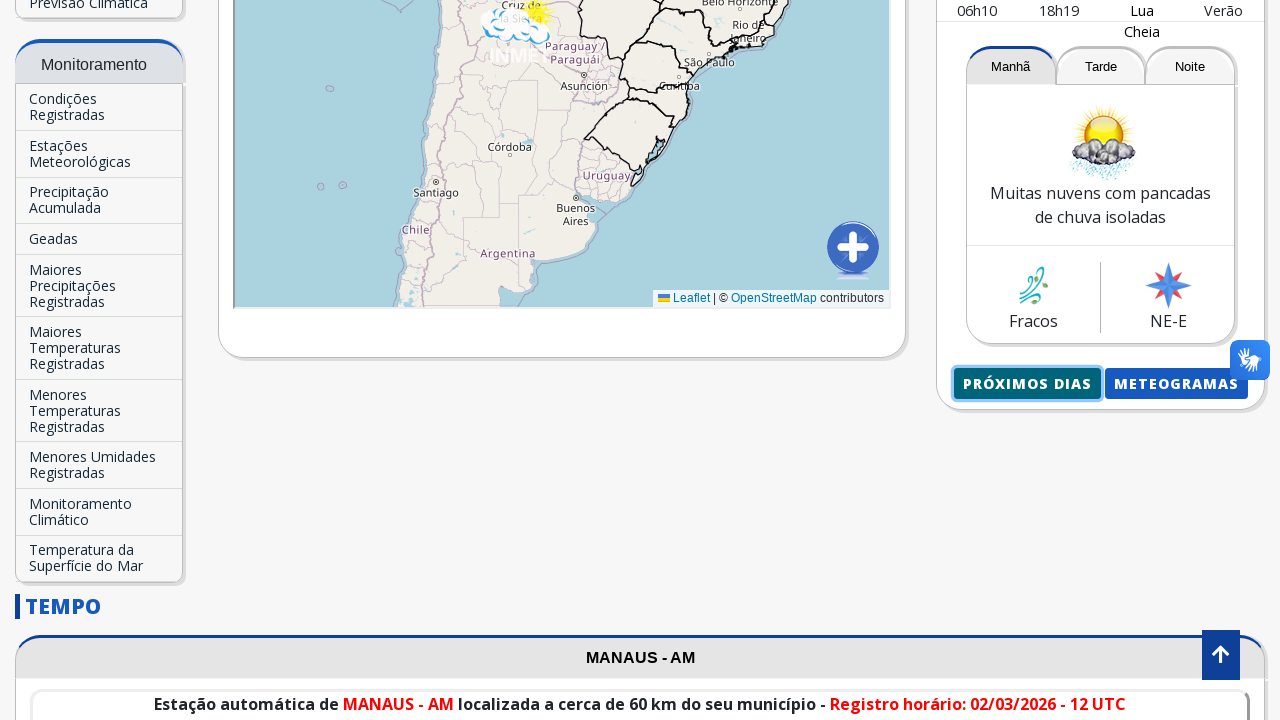

Waited for new tab to open
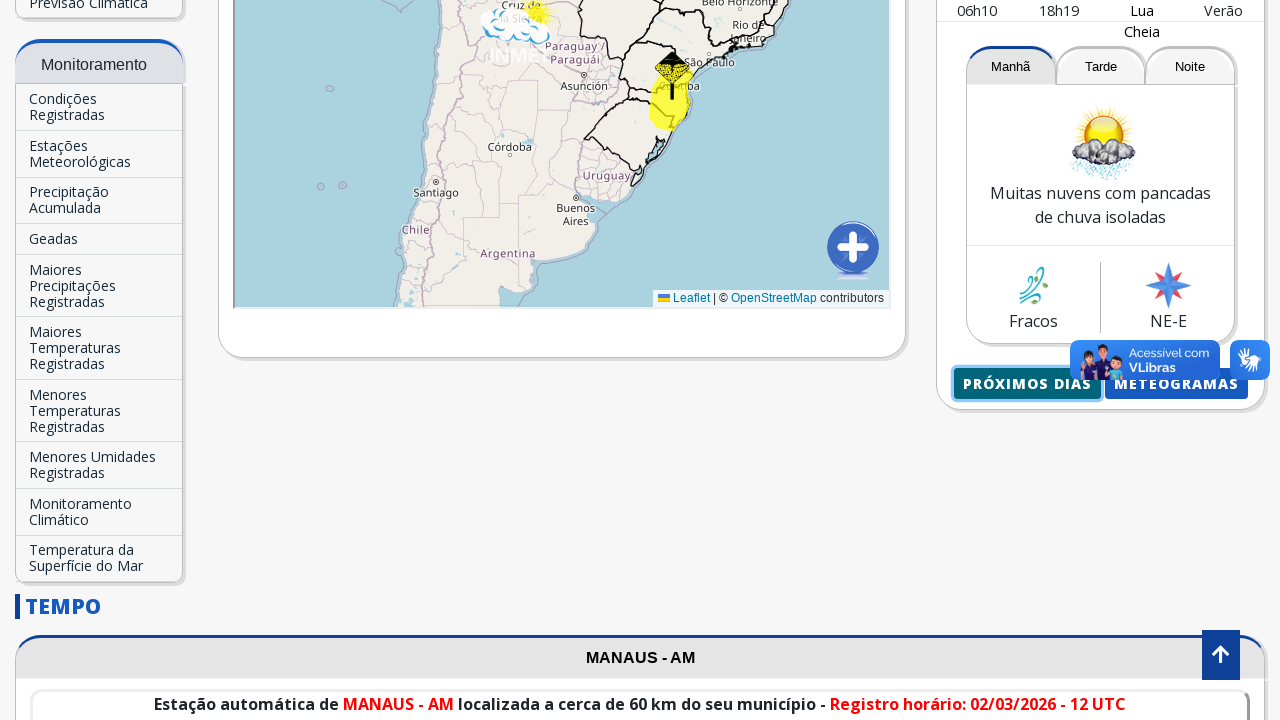

Switched to new tab with forecast page
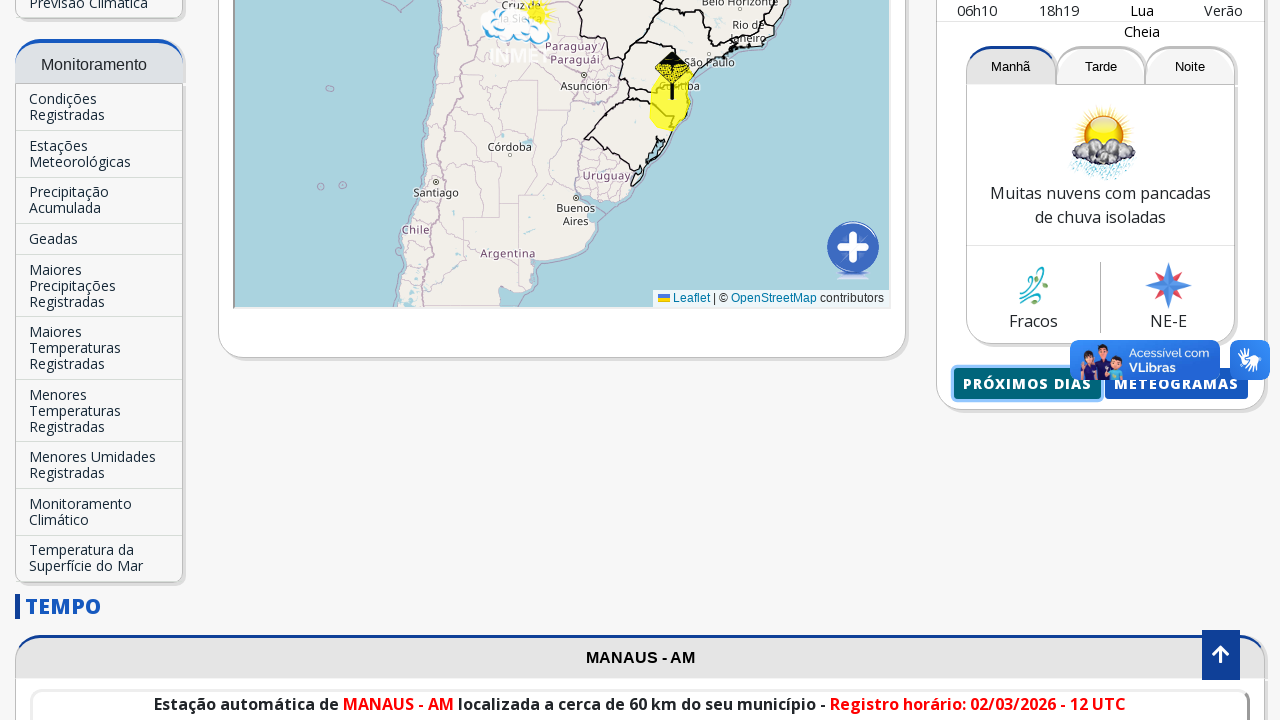

Forecast content loaded on new tab
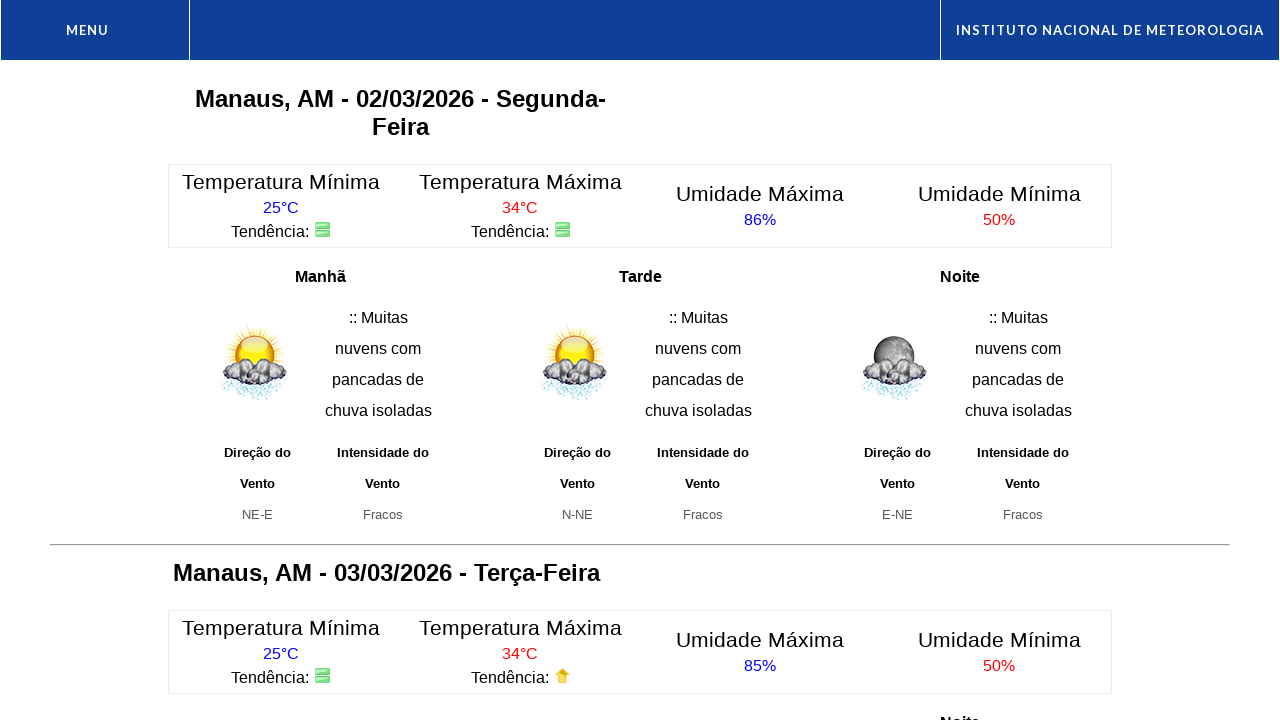

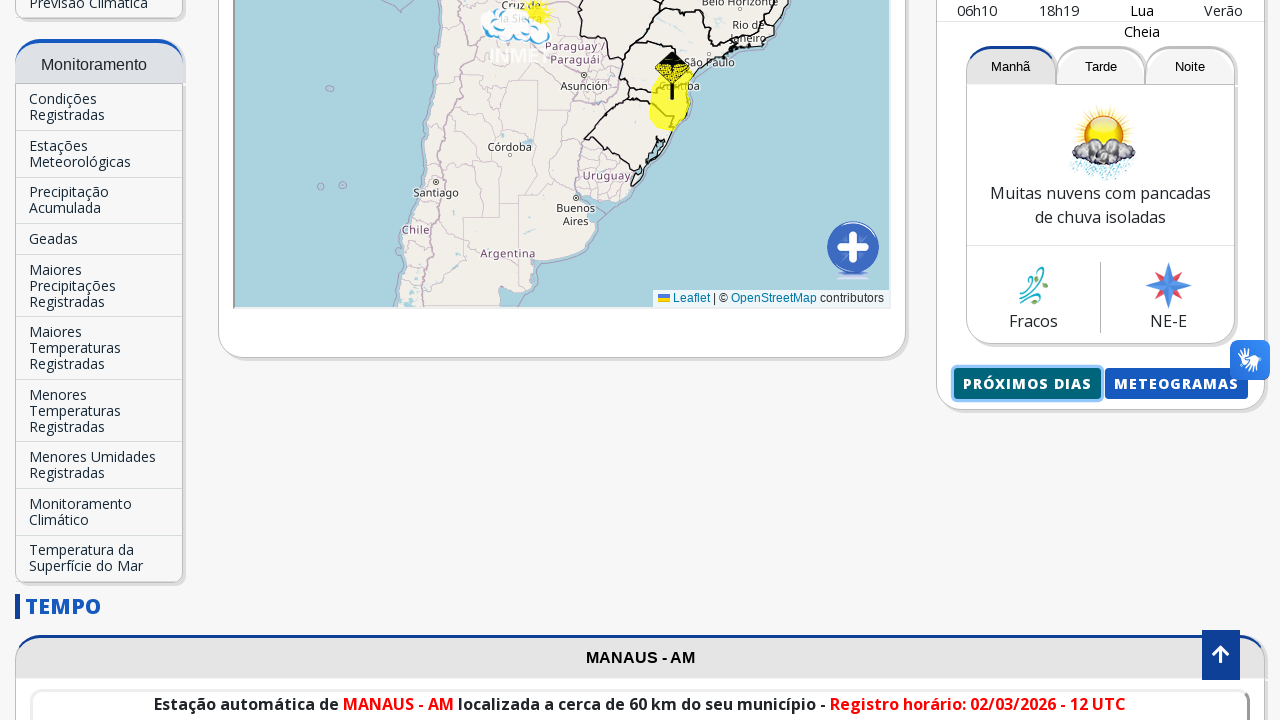